Tests opening a new browser window by clicking a link and switching between windows

Starting URL: http://the-internet.herokuapp.com/windows

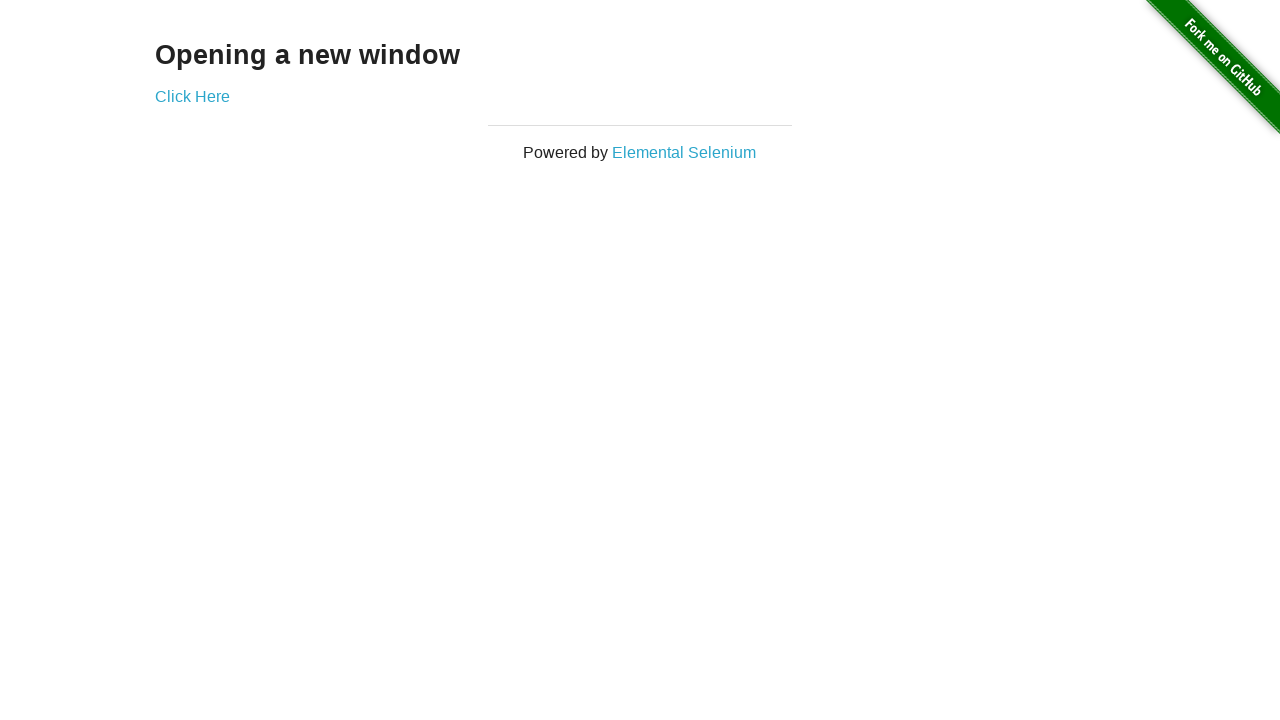

Clicked 'Click Here' link to open new window at (192, 96) on text=Click Here
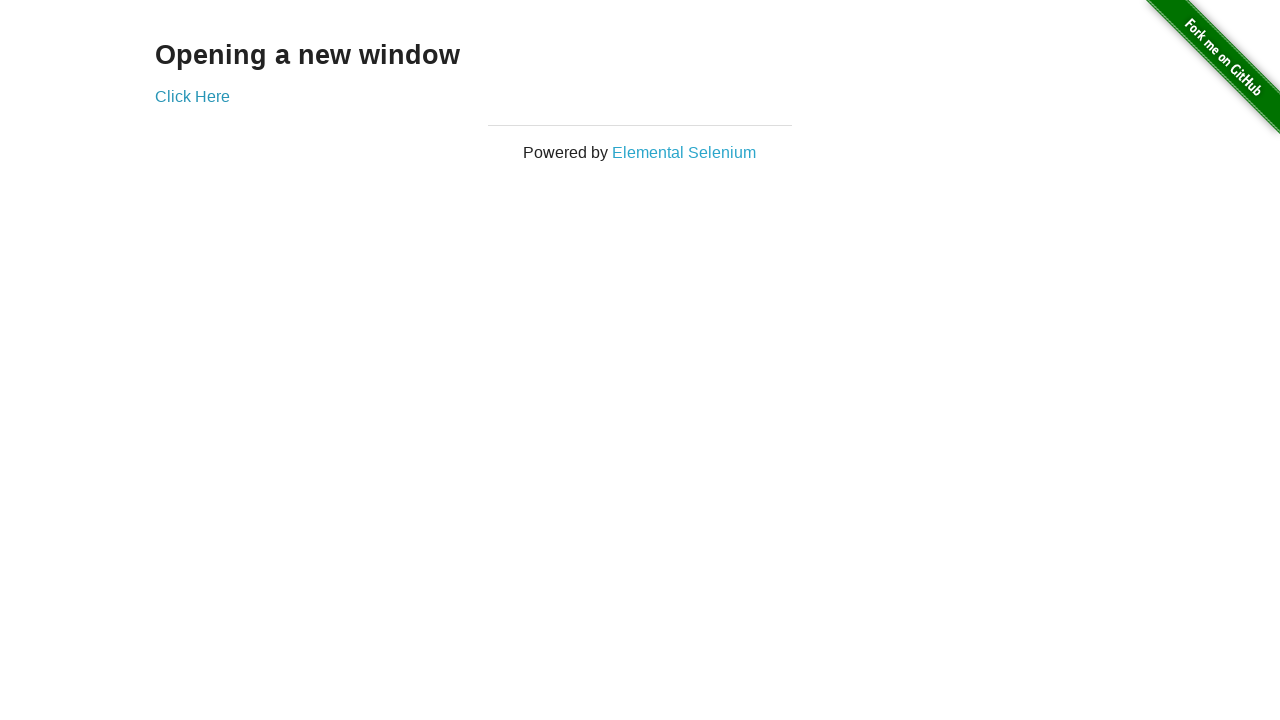

New window opened and page object retrieved
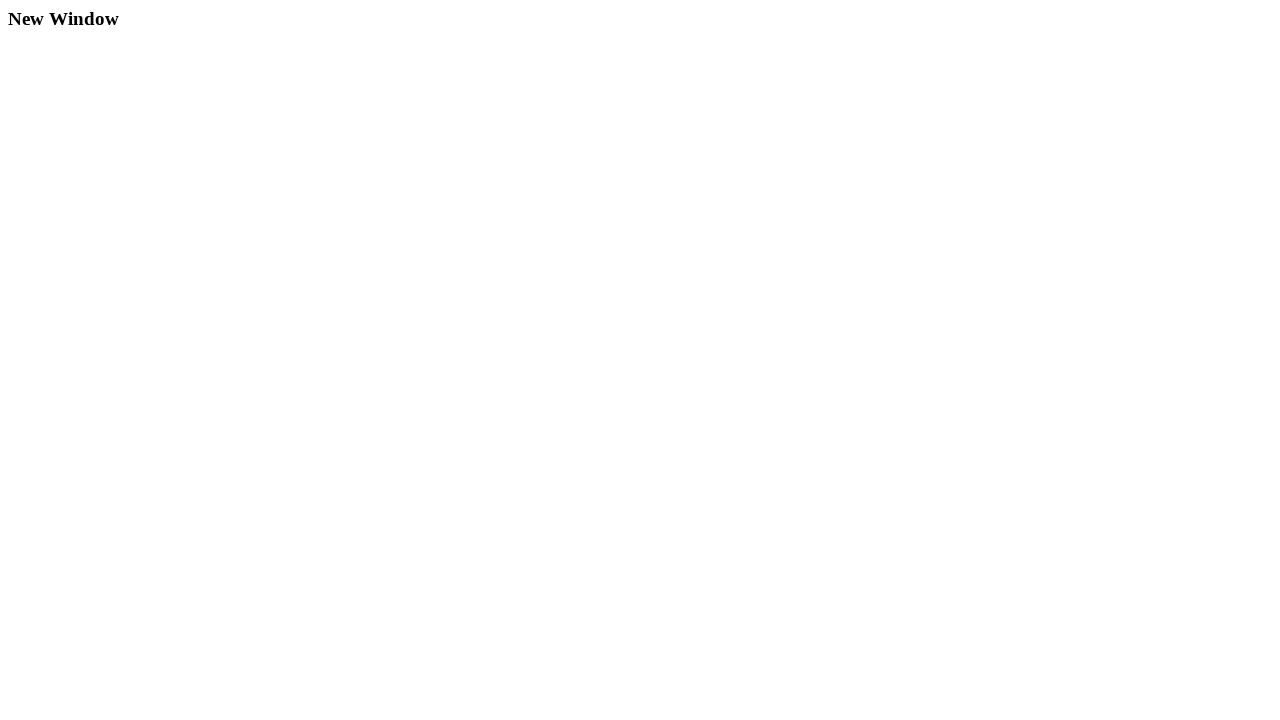

New window loaded and 'New Window' heading verified
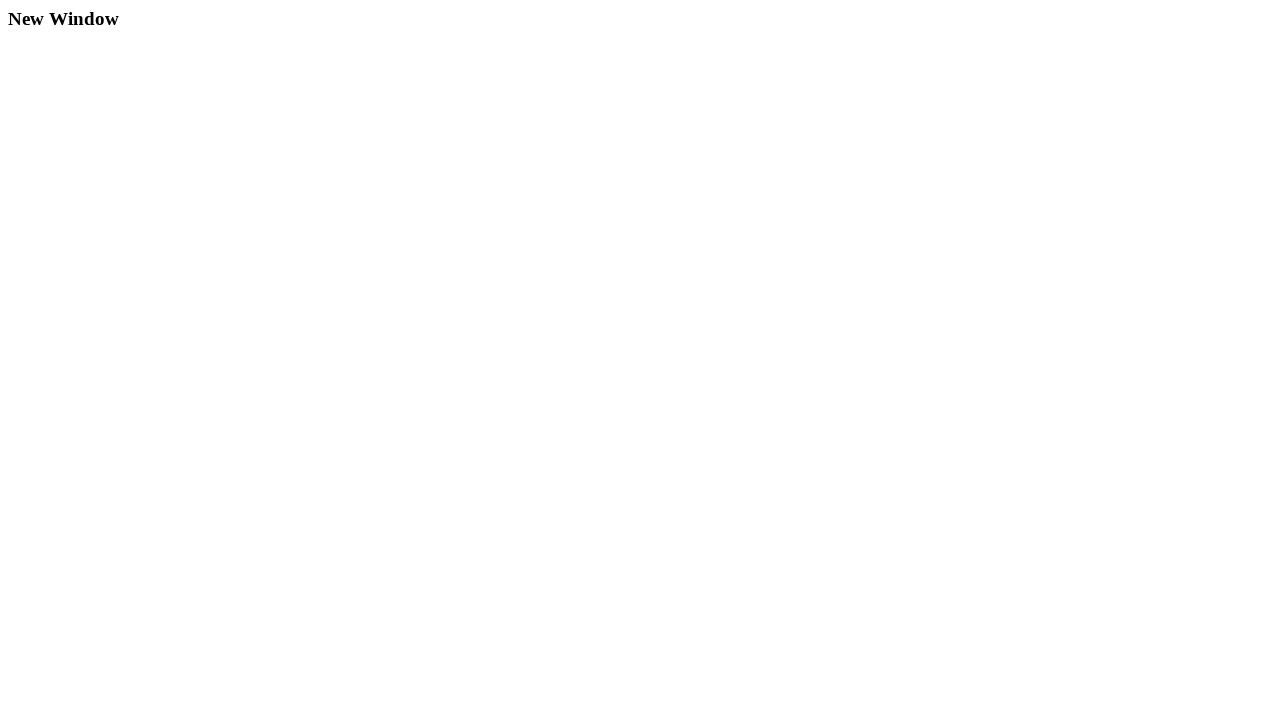

Switched back to original window and verified 'Opening a new window' heading
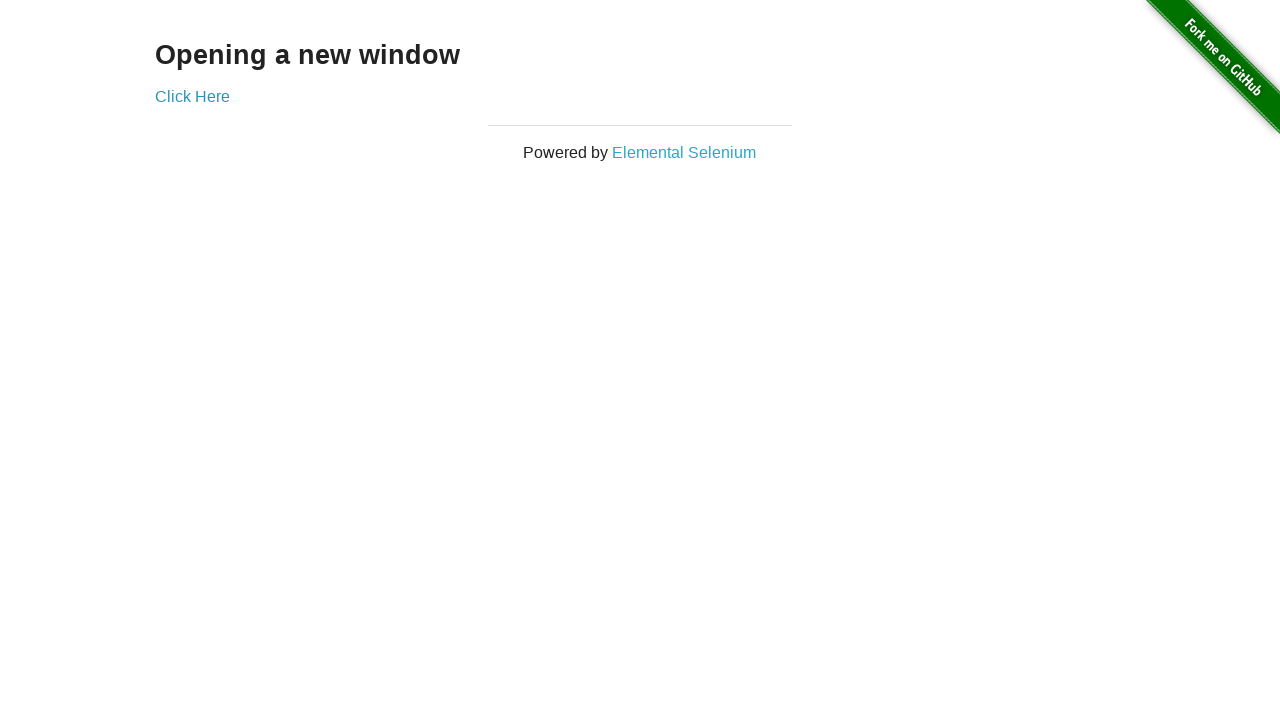

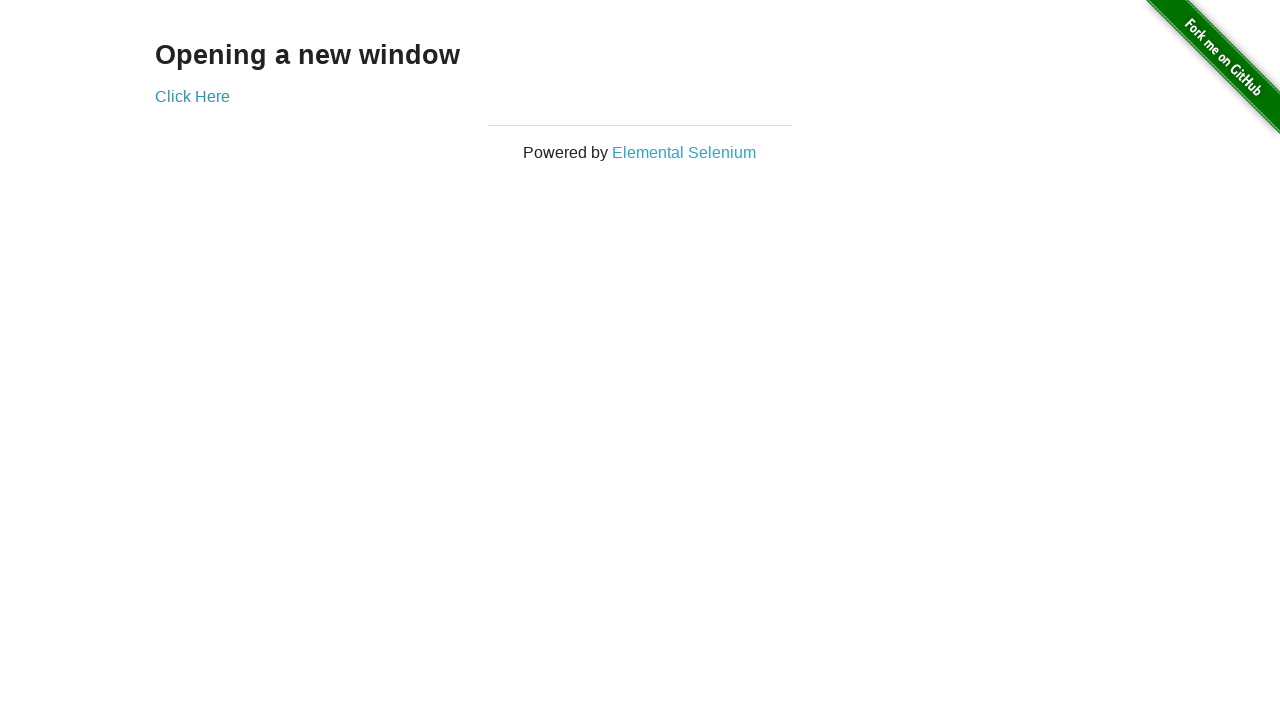